Tests JavaScript alert handling by clicking a button that triggers an alert, accepting it, and verifying the result text is displayed

Starting URL: https://practice.cydeo.com/javascript_alerts

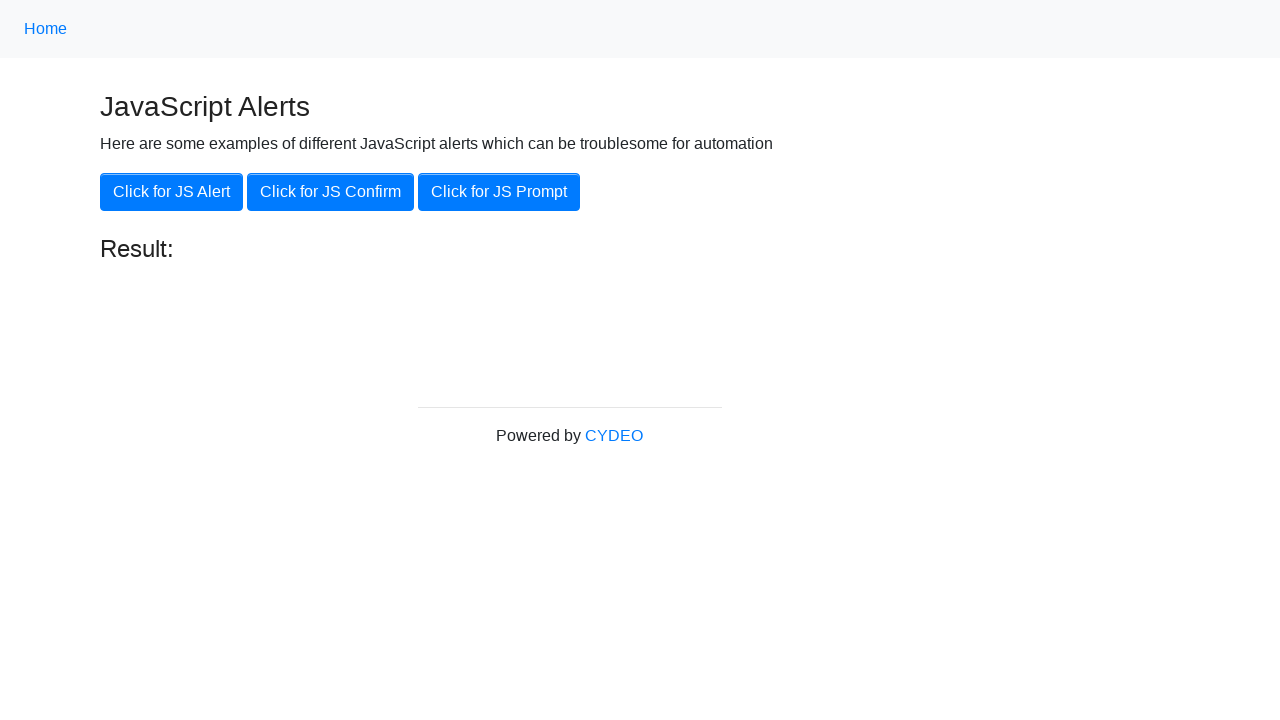

Set up dialog handler to accept JavaScript alerts
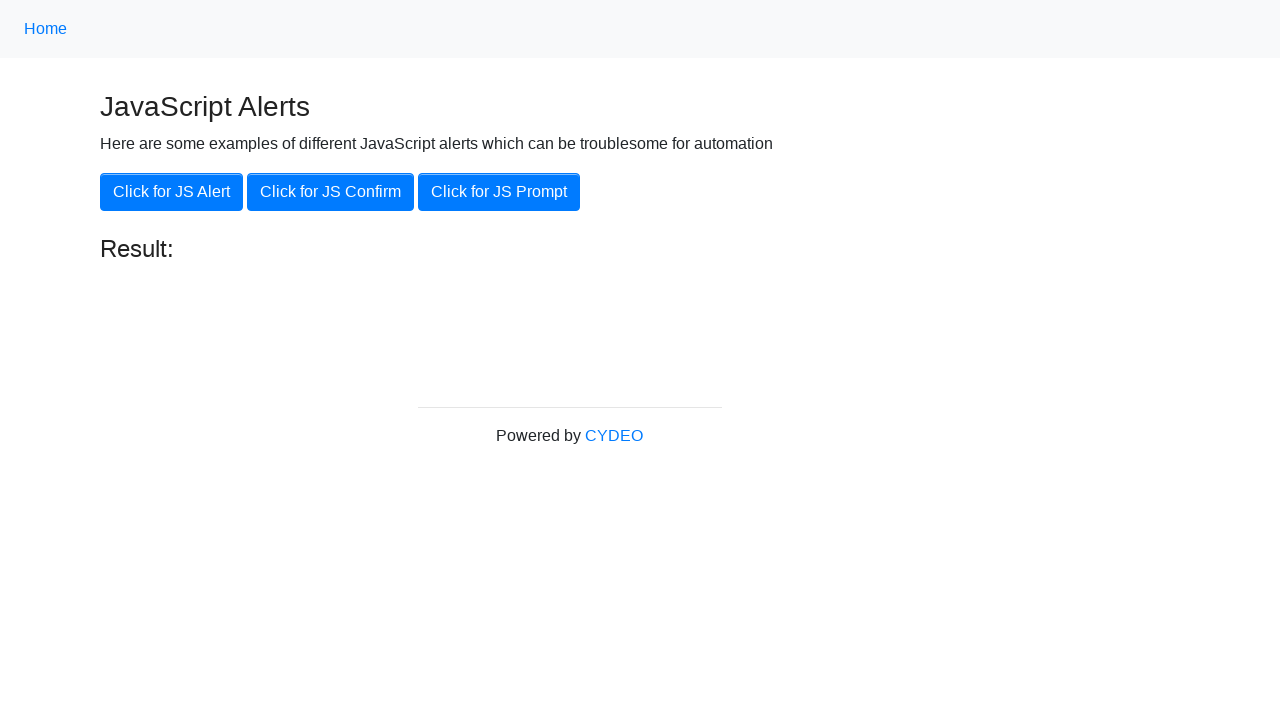

Clicked the first button to trigger JavaScript alert at (172, 192) on button >> nth=0
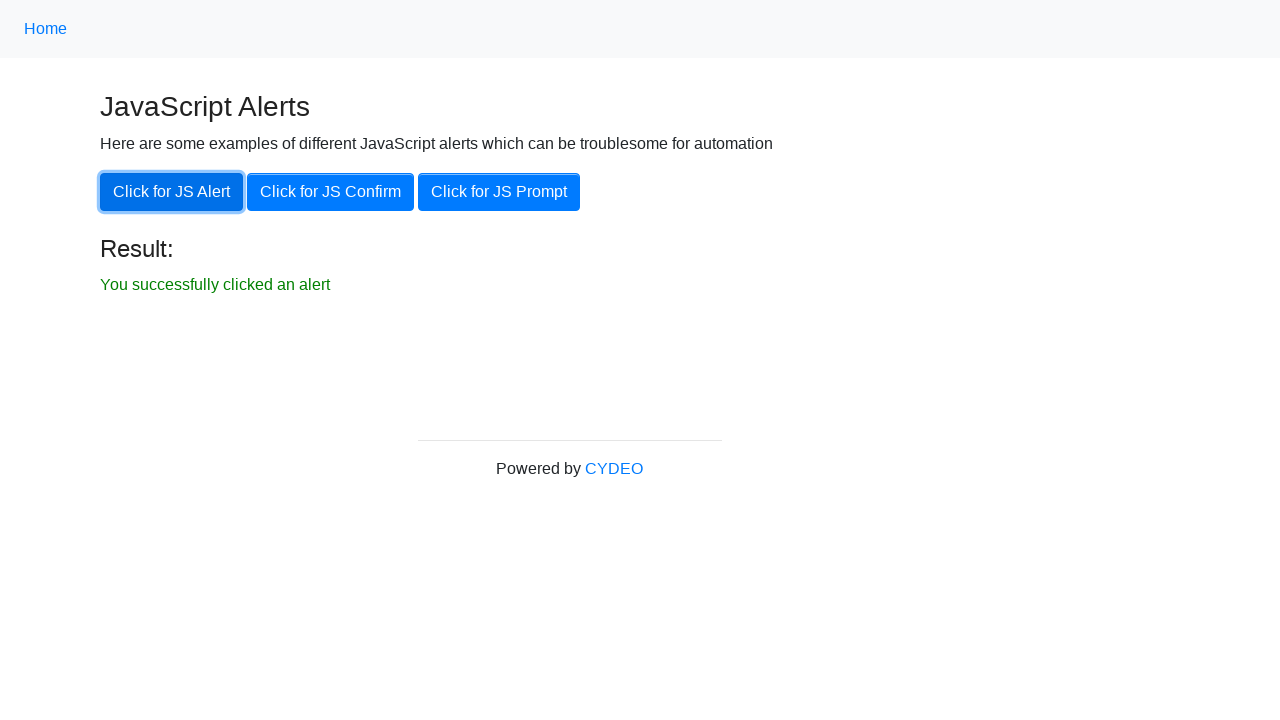

Result element is now visible after alert was handled
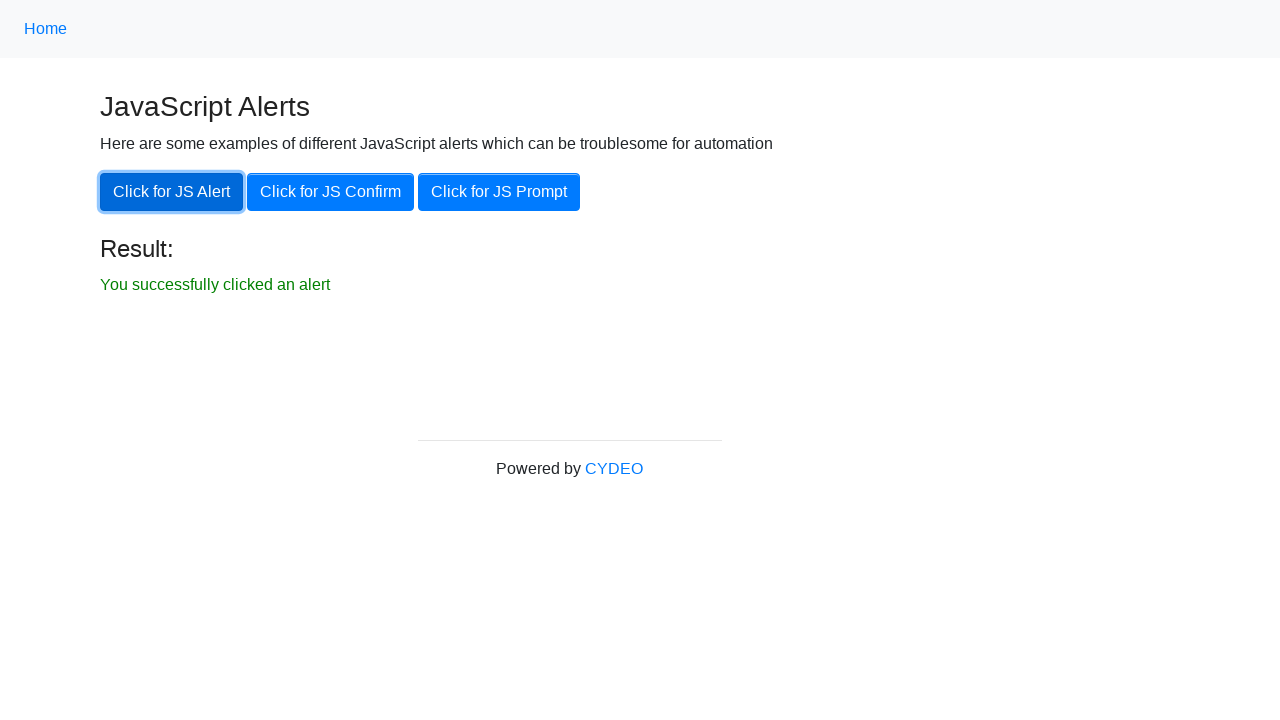

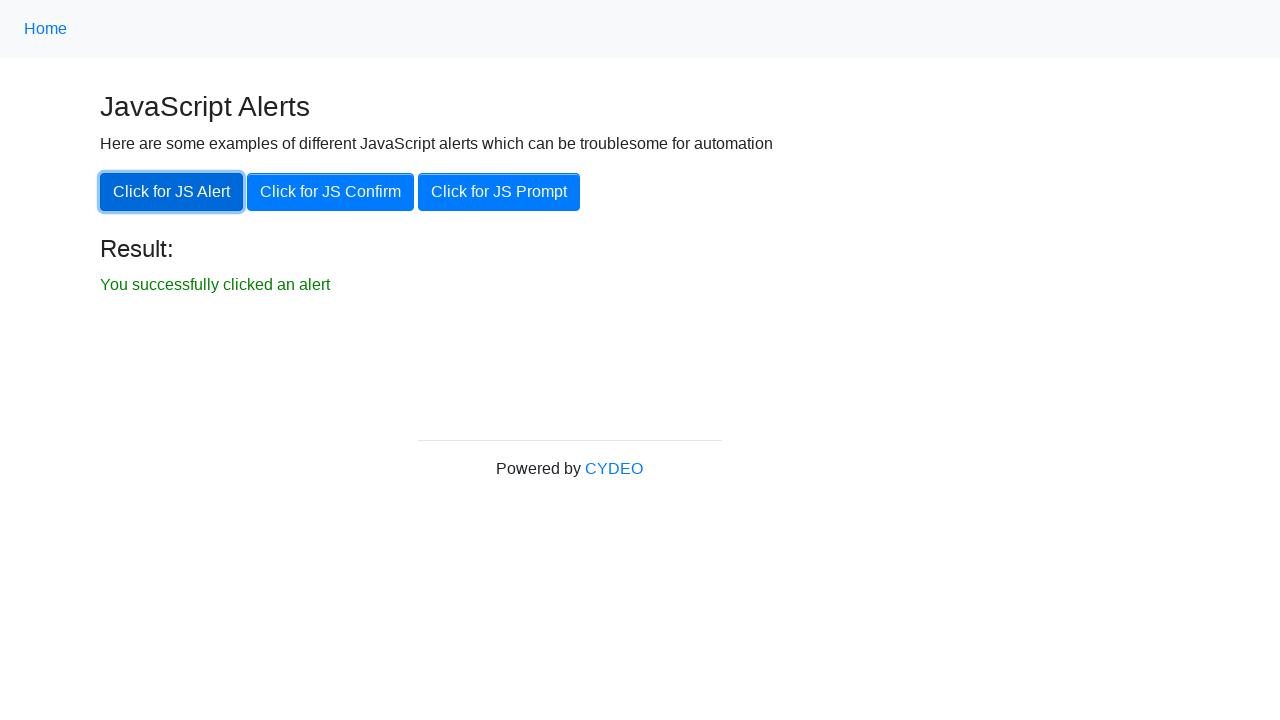